Navigates to the JAC Delhi admissions portal and verifies that the updates section with links is displayed on the page.

Starting URL: https://jacdelhi.admissions.nic.in/

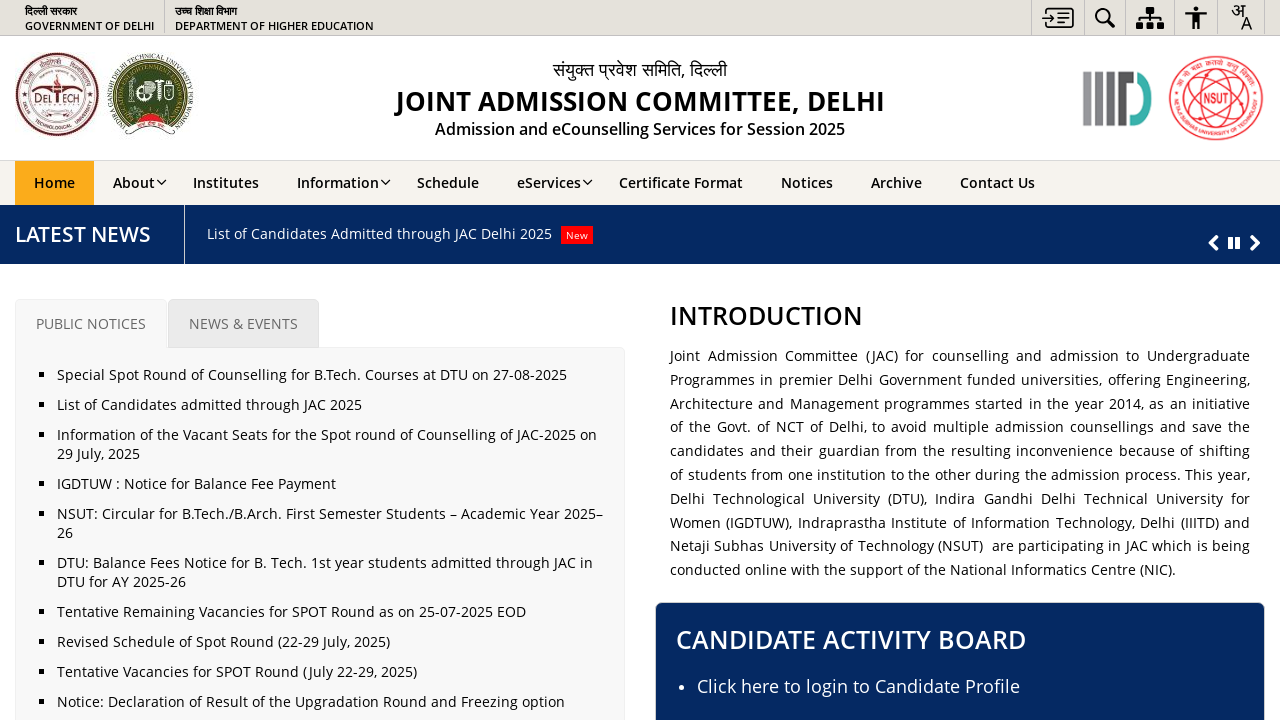

Navigated to JAC Delhi admissions portal
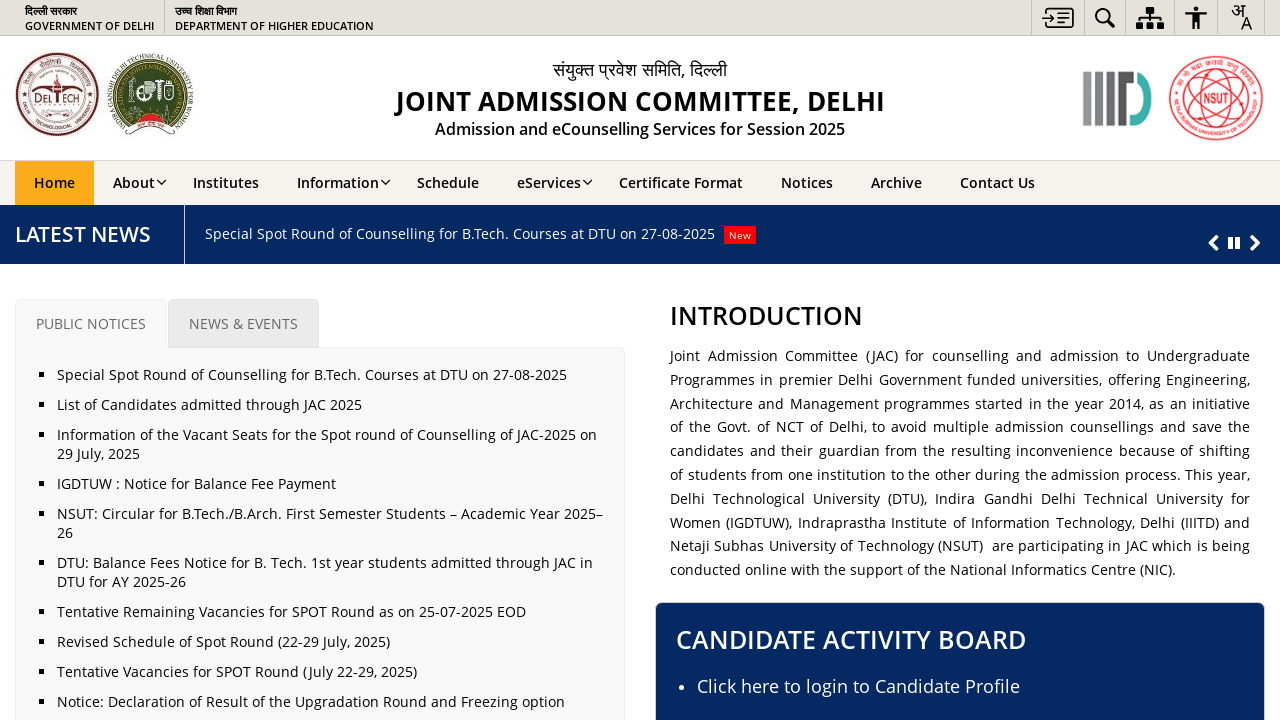

Updates section loaded
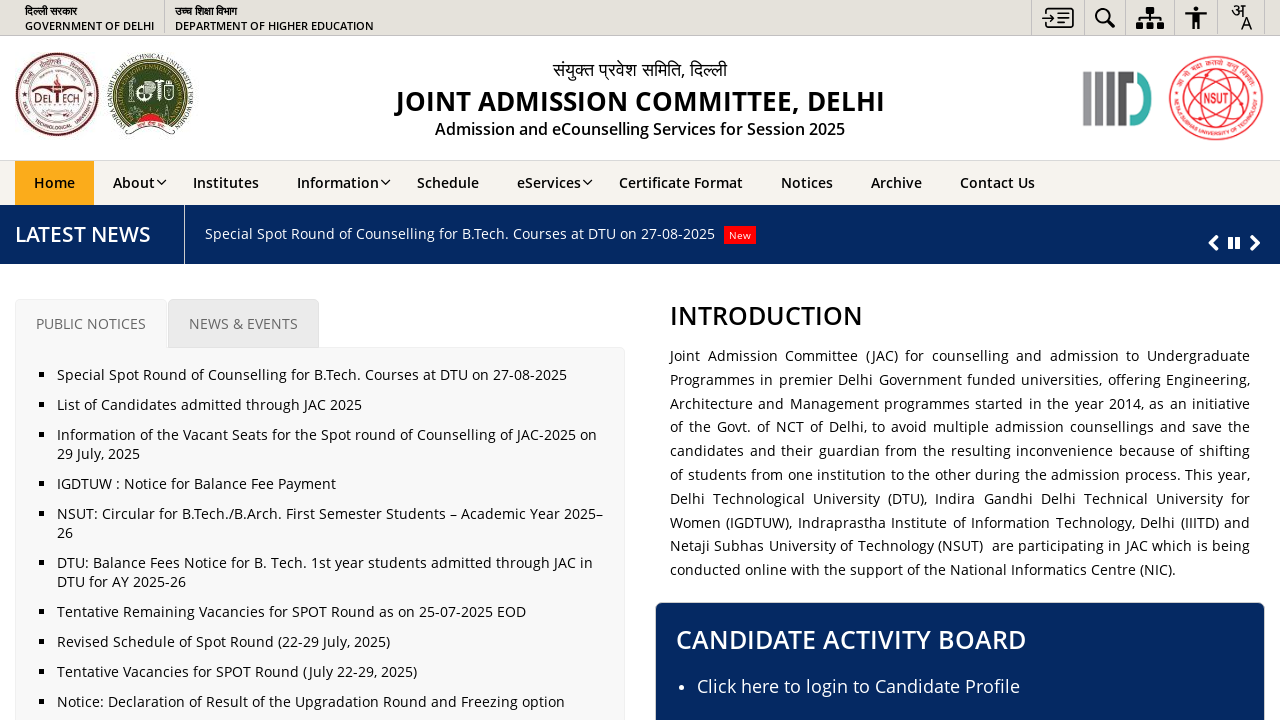

Verified that updates section contains at least one link
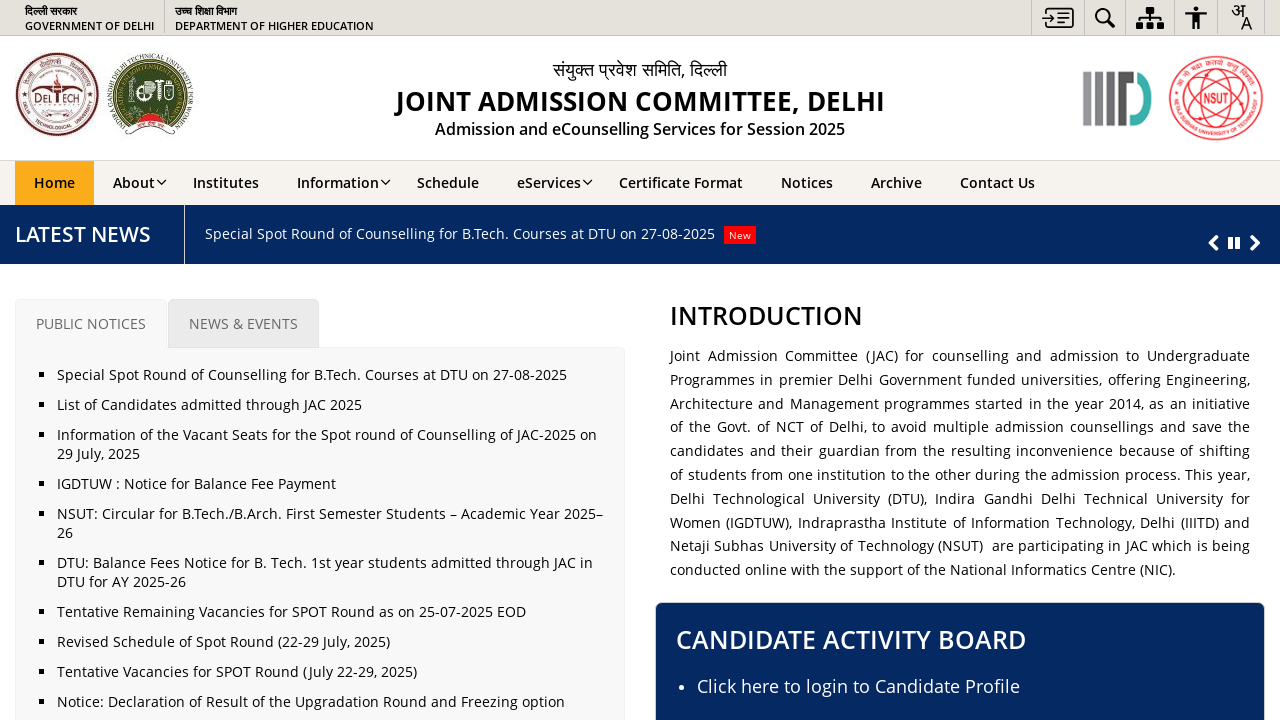

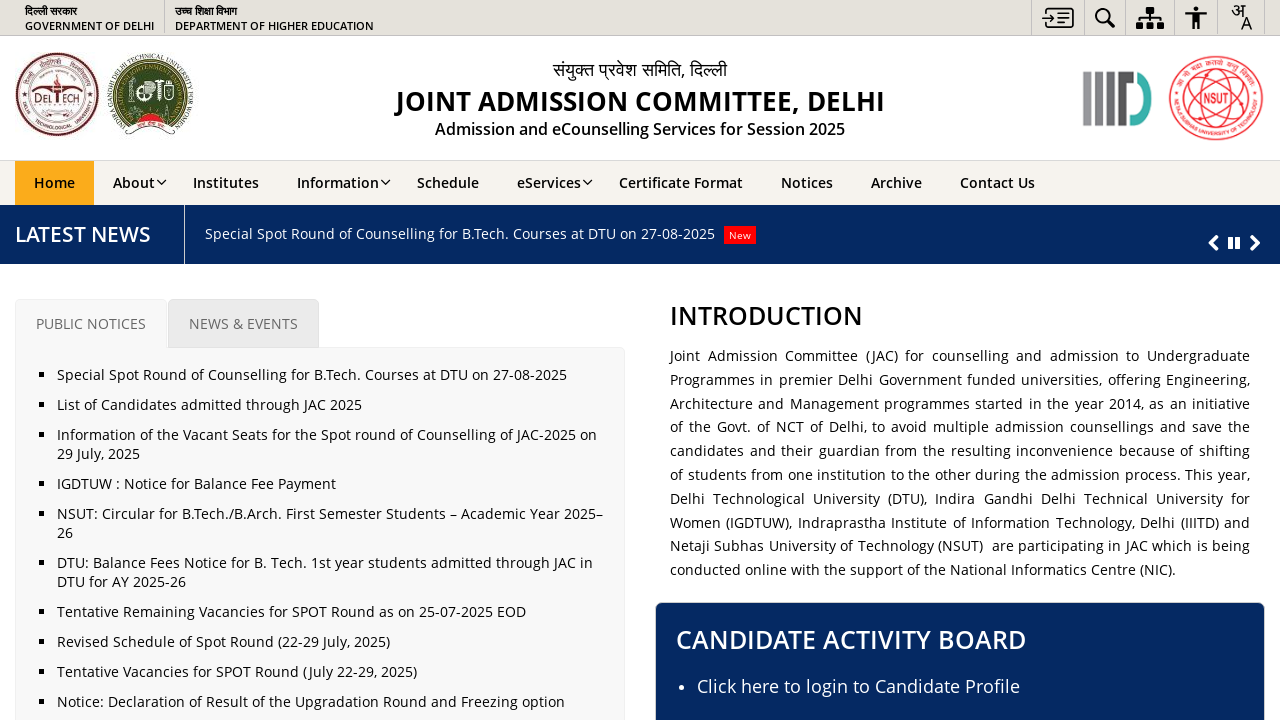